Tests switching to a frame and reading text content from an element inside the frame

Starting URL: https://demoqa.com/frames

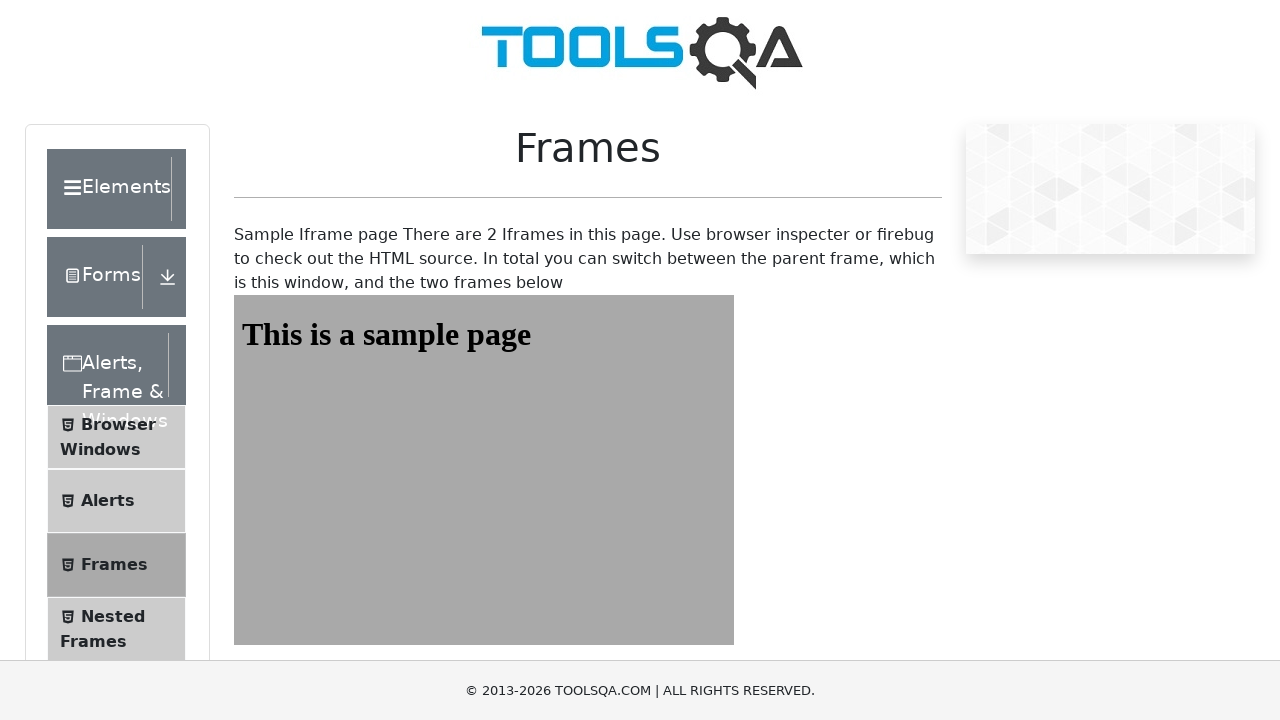

Navigated to frames test page
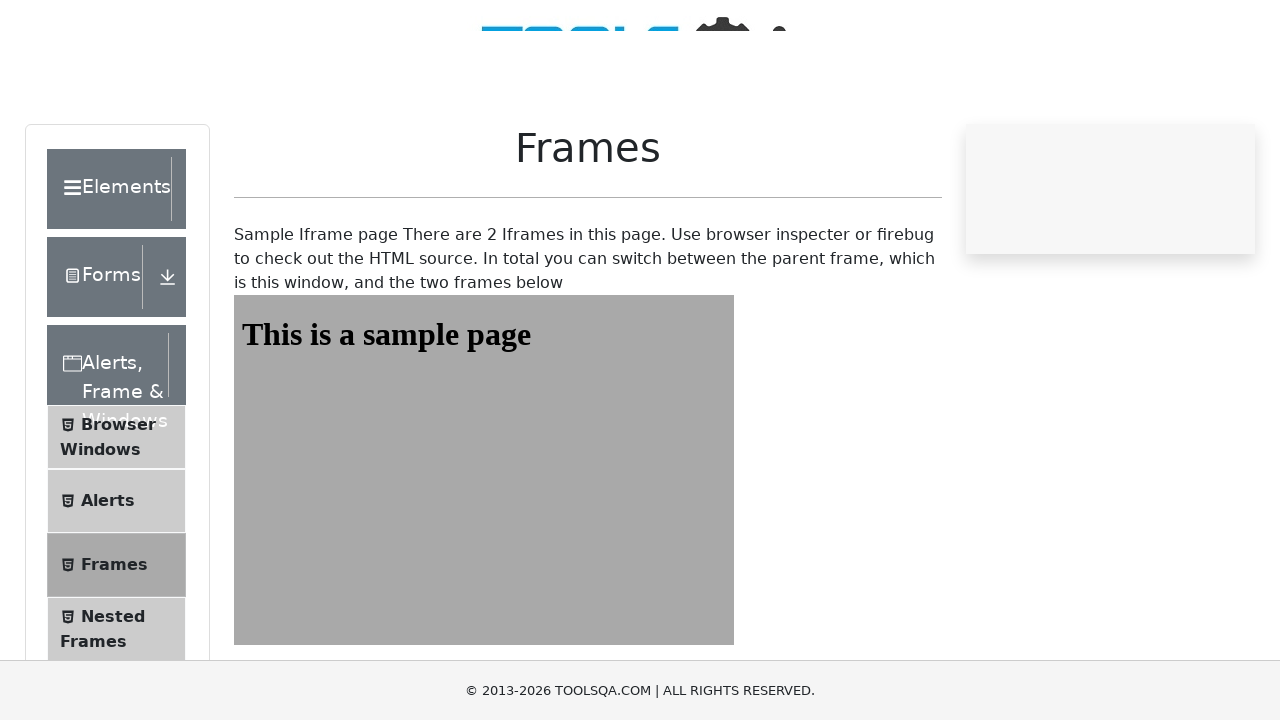

Located frame with id 'frame1'
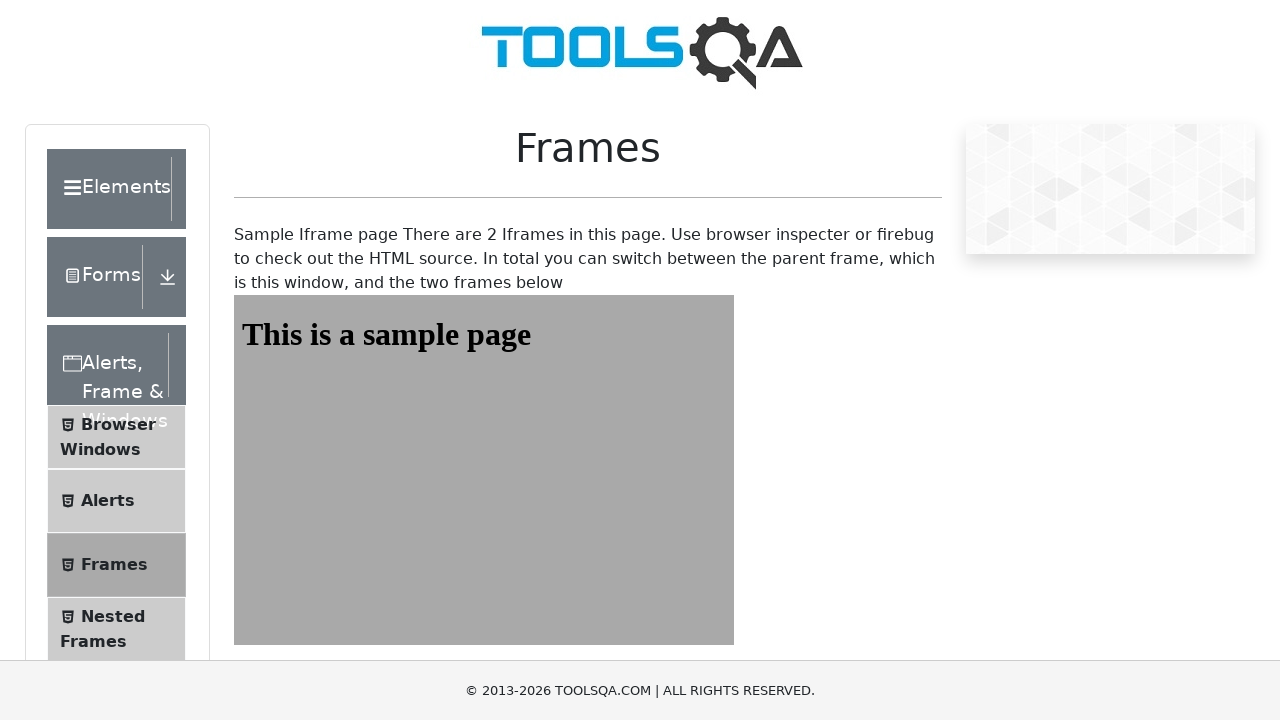

Retrieved text content from heading element inside frame
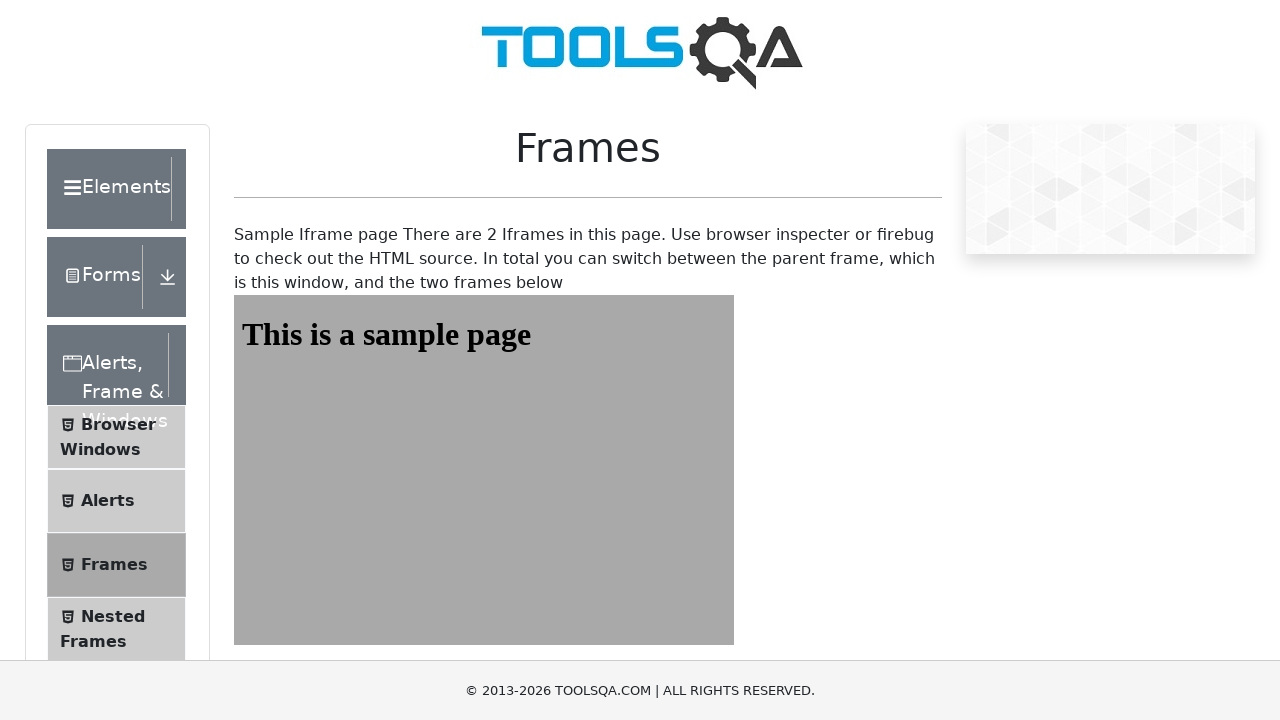

Verified heading text is not None
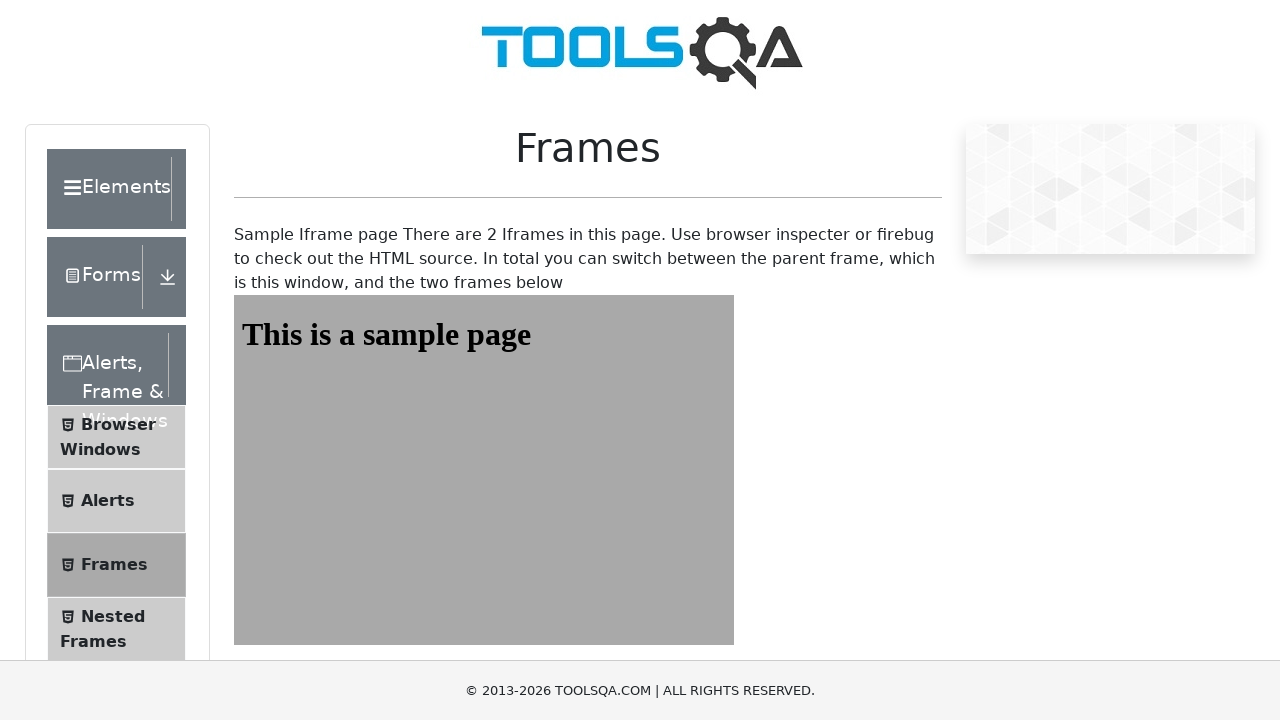

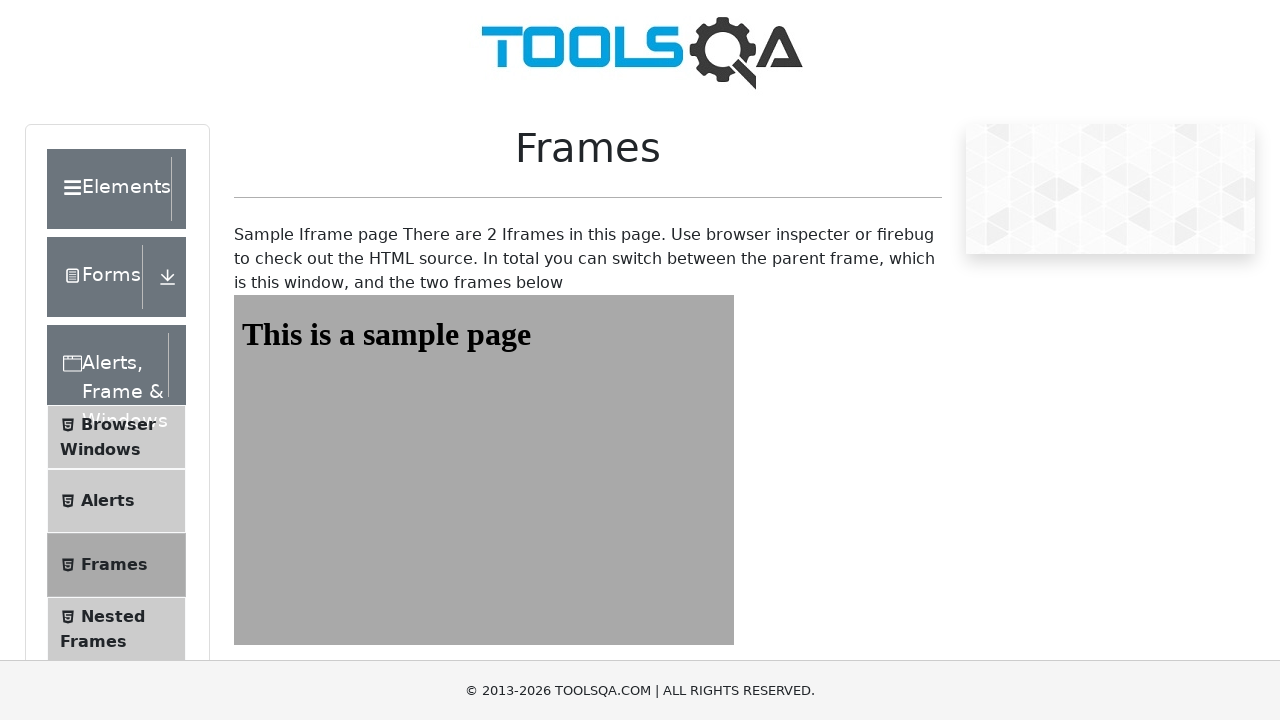